Tests the search functionality on Bluestone jewelry website by entering "rings" in the search box and submitting the search query.

Starting URL: https://www.bluestone.com/

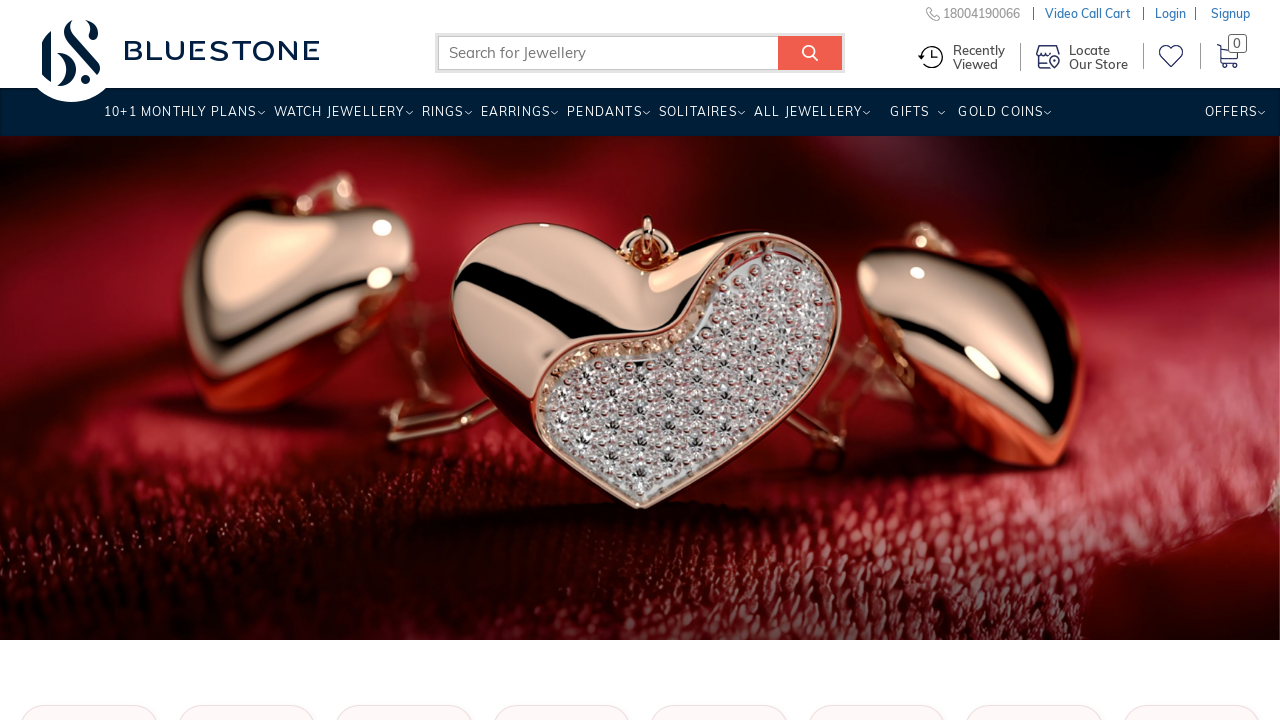

Filled search field with 'rings' on #search_query_top_elastic_search
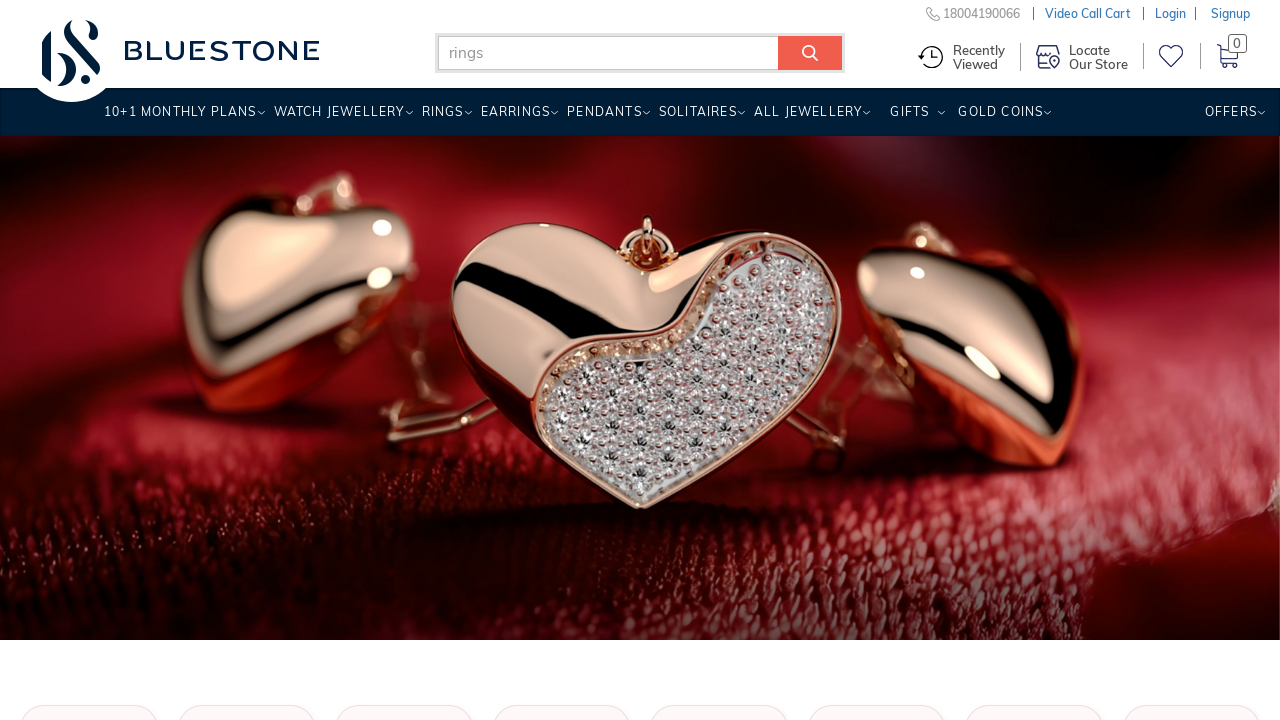

Pressed Enter to submit search query on #search_query_top_elastic_search
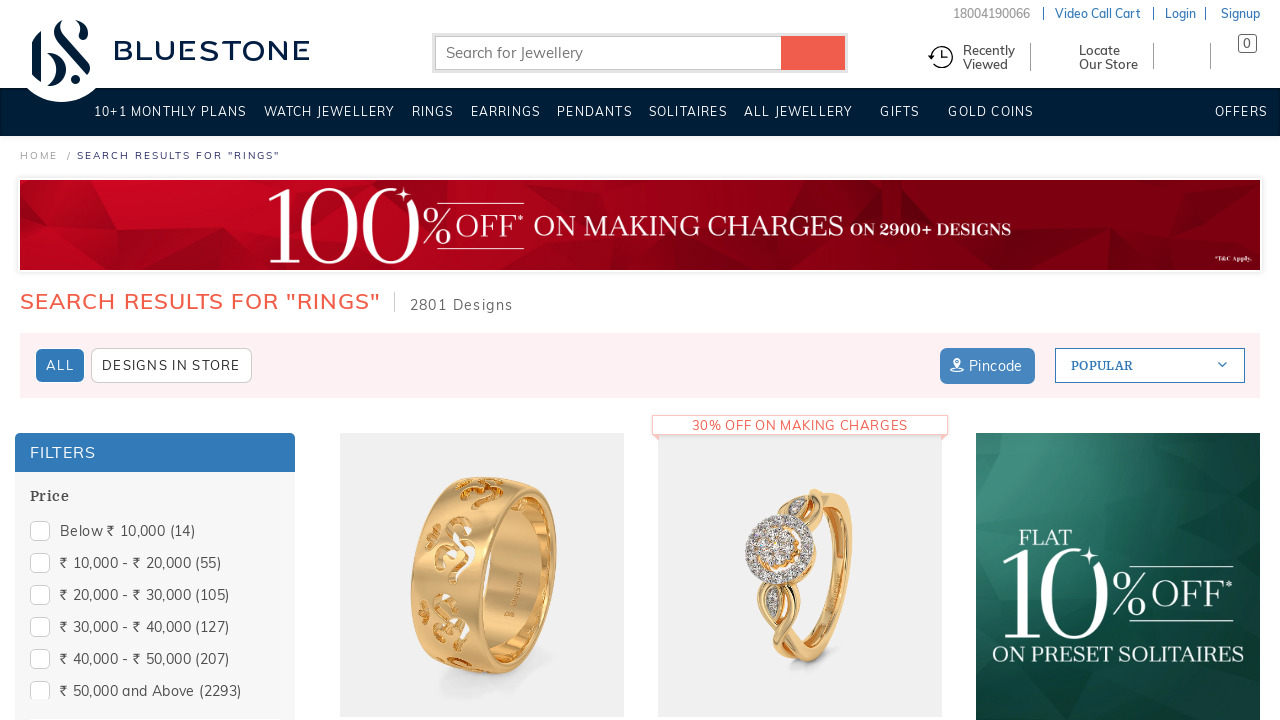

Waited for search results page to fully load
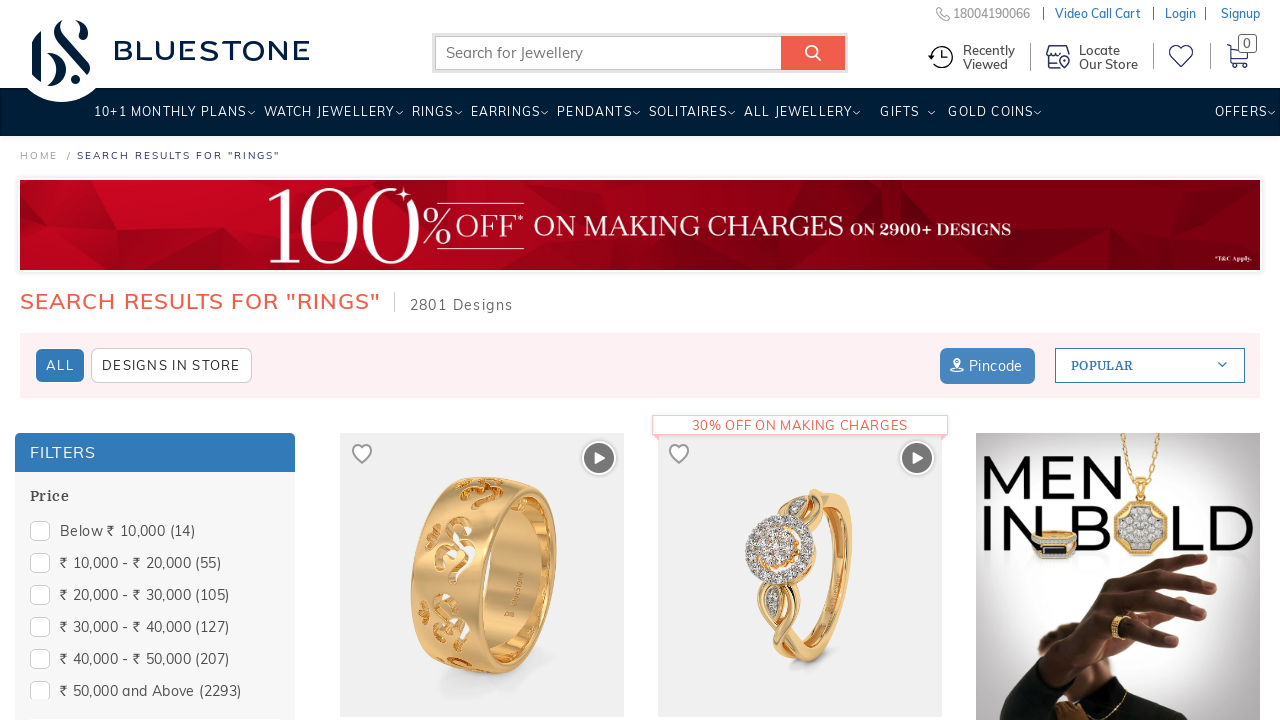

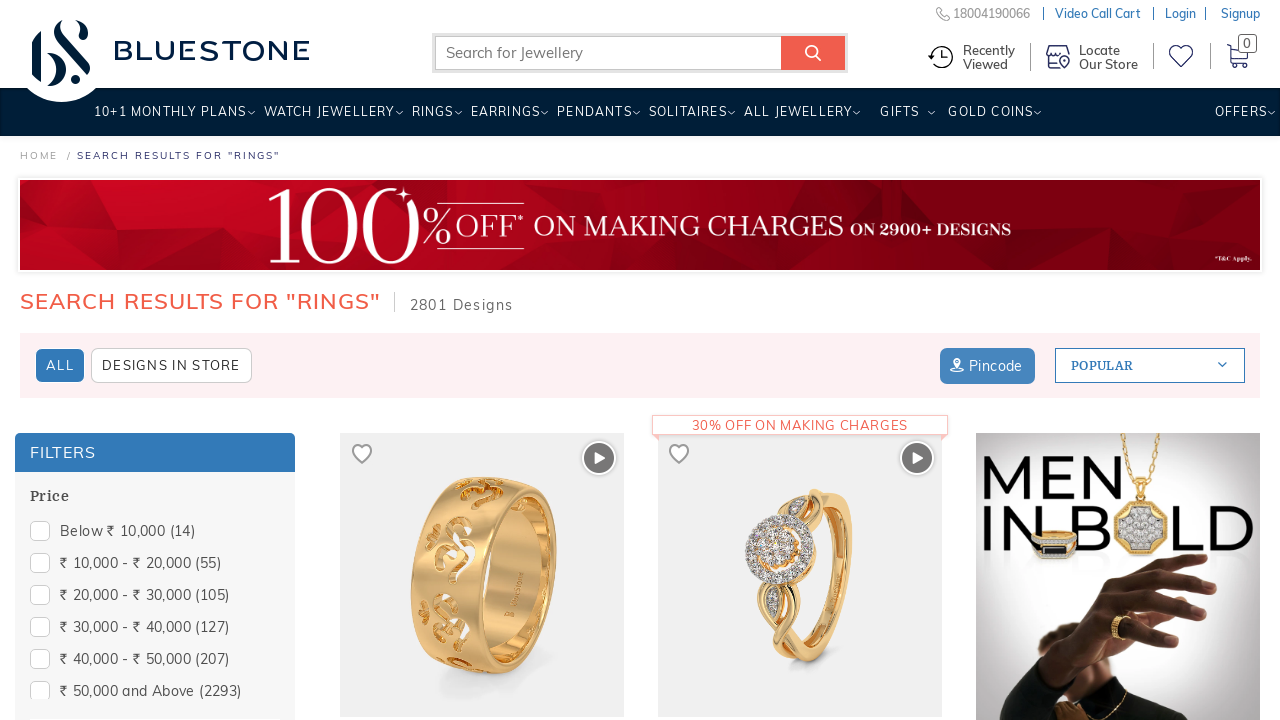